Navigates to a blank page and sets the viewport size to 250x300 pixels

Starting URL: https://www.selenium.dev/selenium/web/blank.html

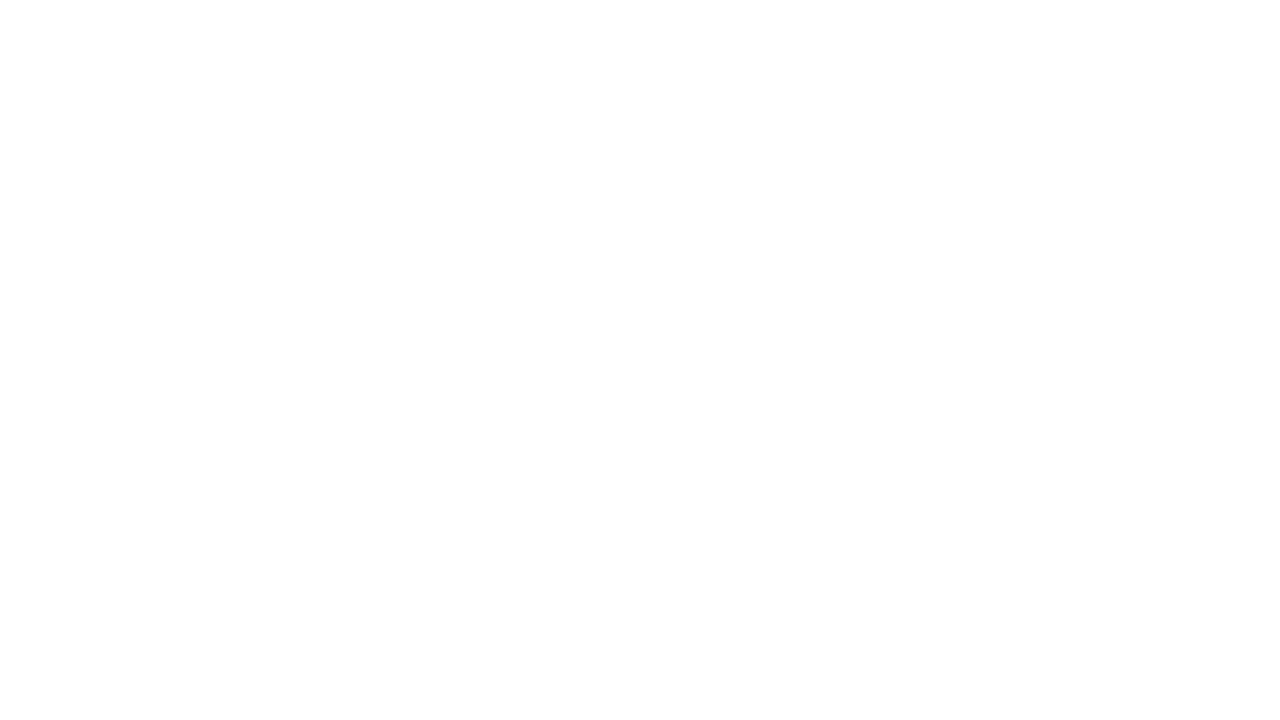

Set viewport size to 250x300 pixels
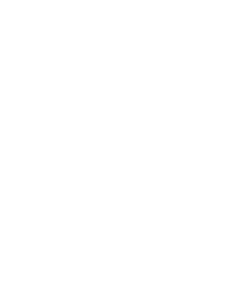

Retrieved window inner dimensions
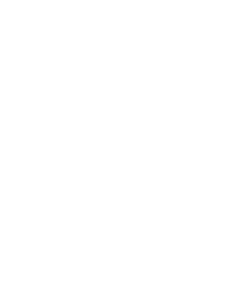

Asserted viewport width is 250 pixels
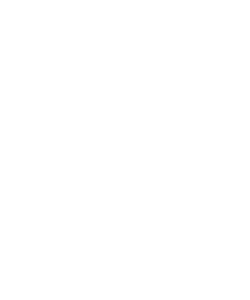

Asserted viewport height is 300 pixels
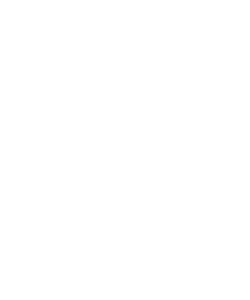

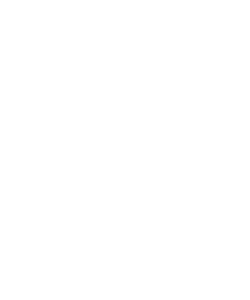